Navigates to Browse Languages section and verifies table headers are displayed

Starting URL: http://www.99-bottles-of-beer.net/

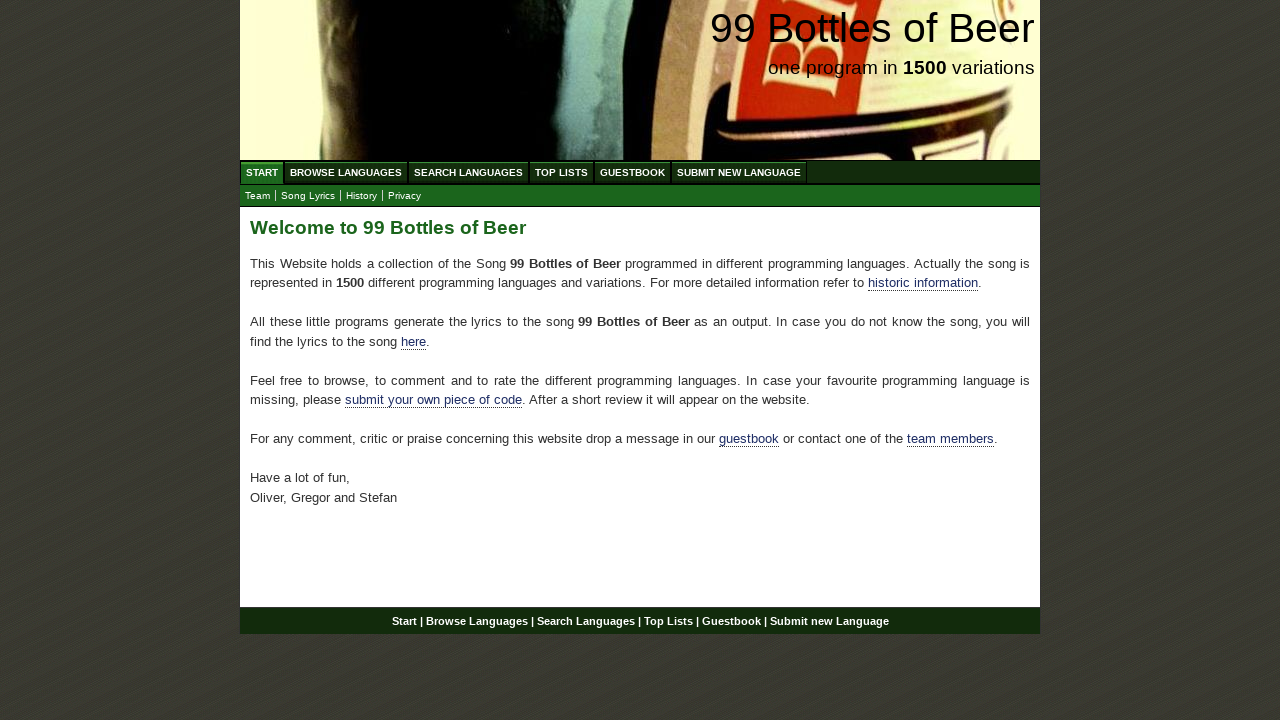

Clicked on Browse Languages link at (346, 172) on #menu li a[href='/abc.html']
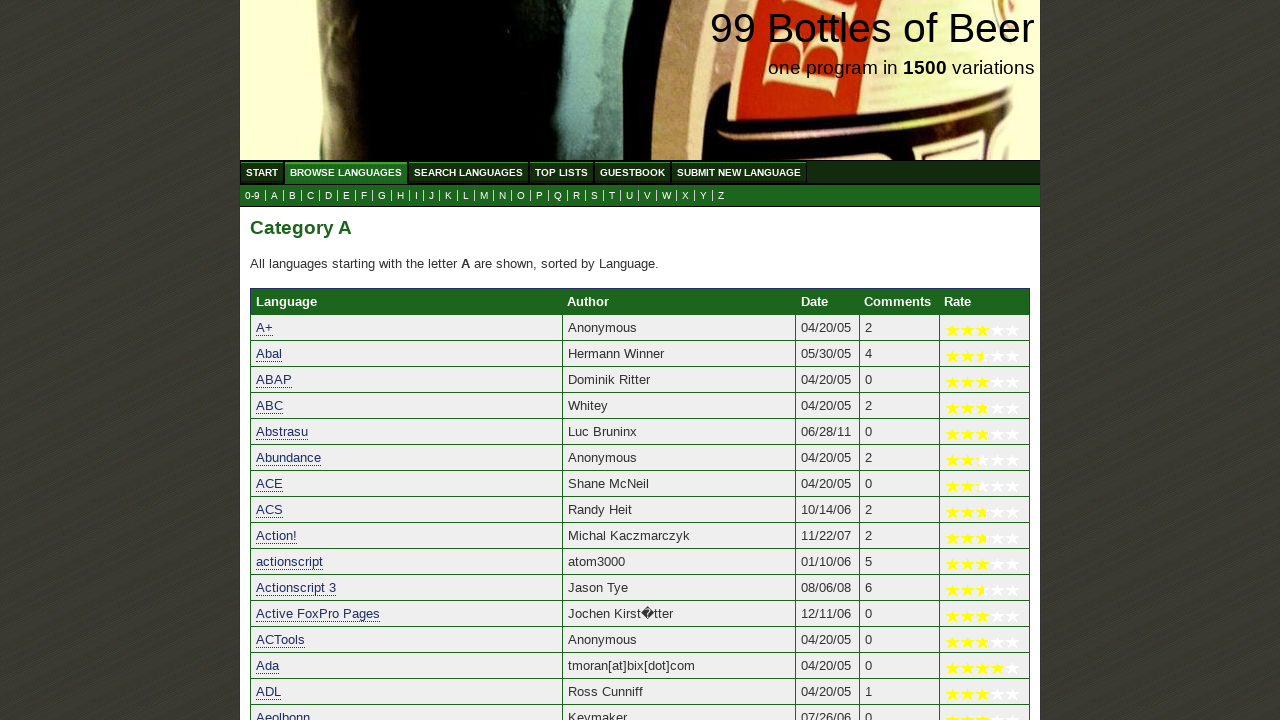

Waited for Language table header to be visible
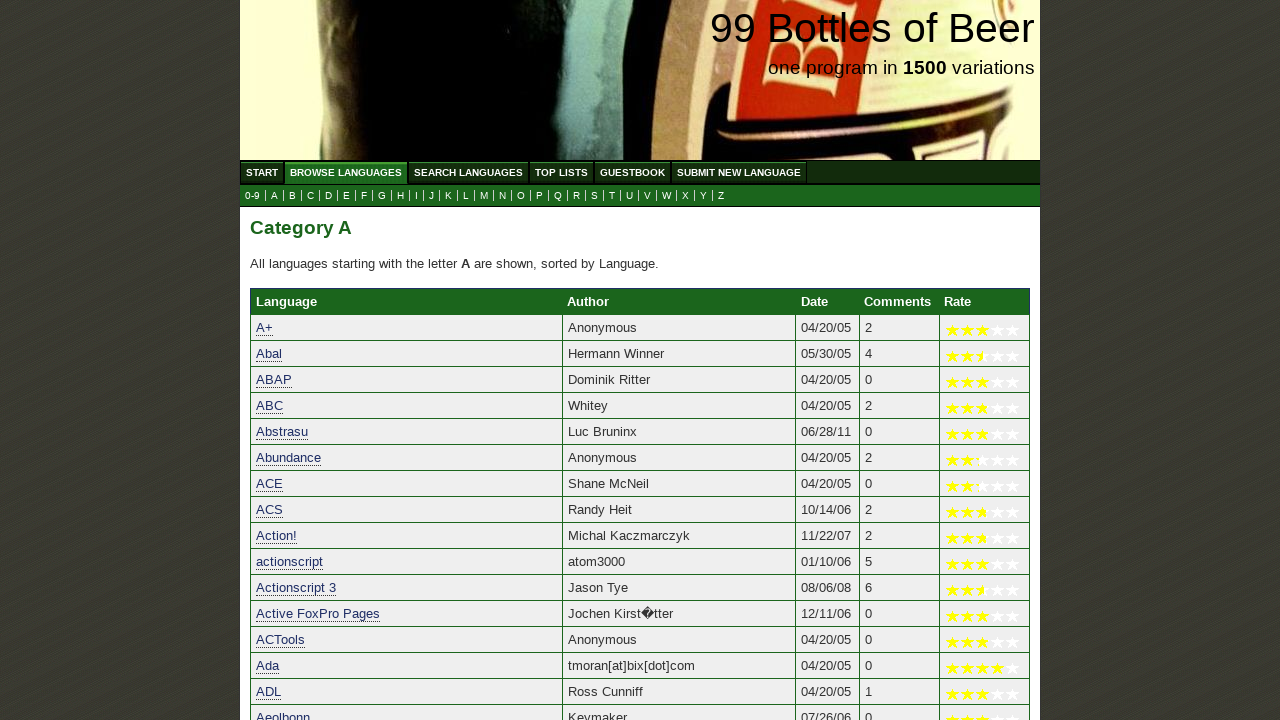

Waited for Author table header to be visible
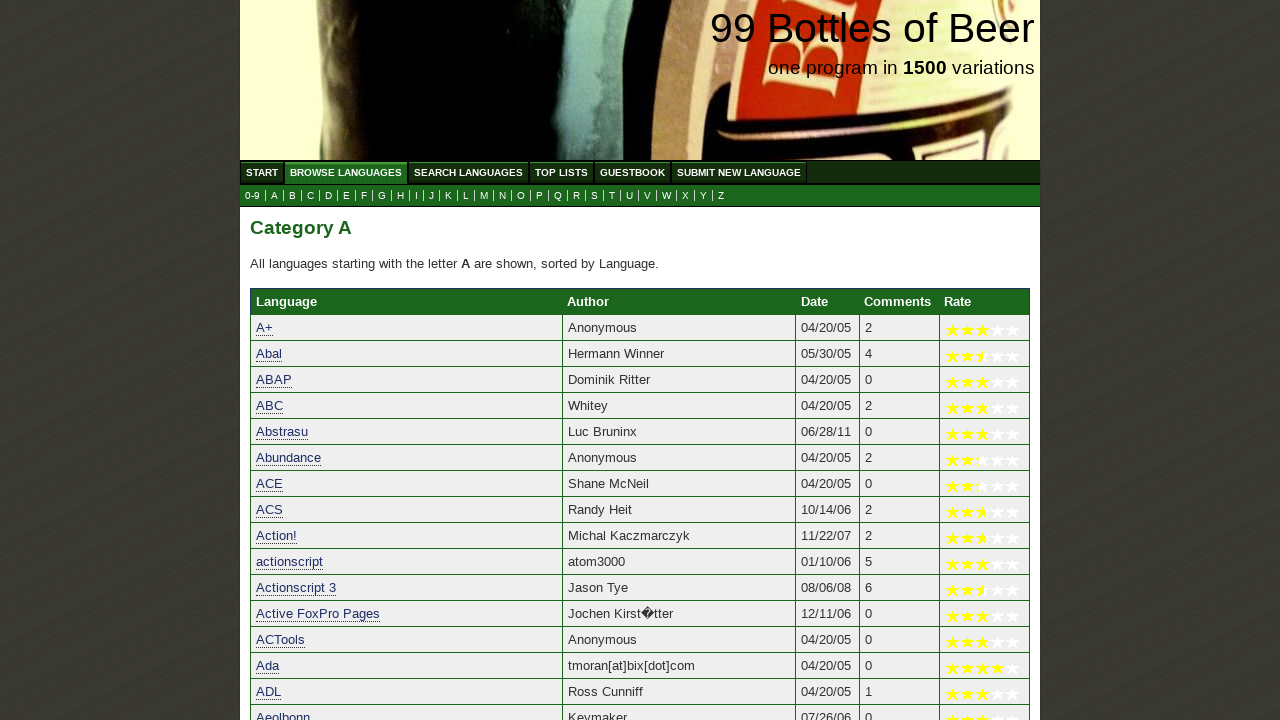

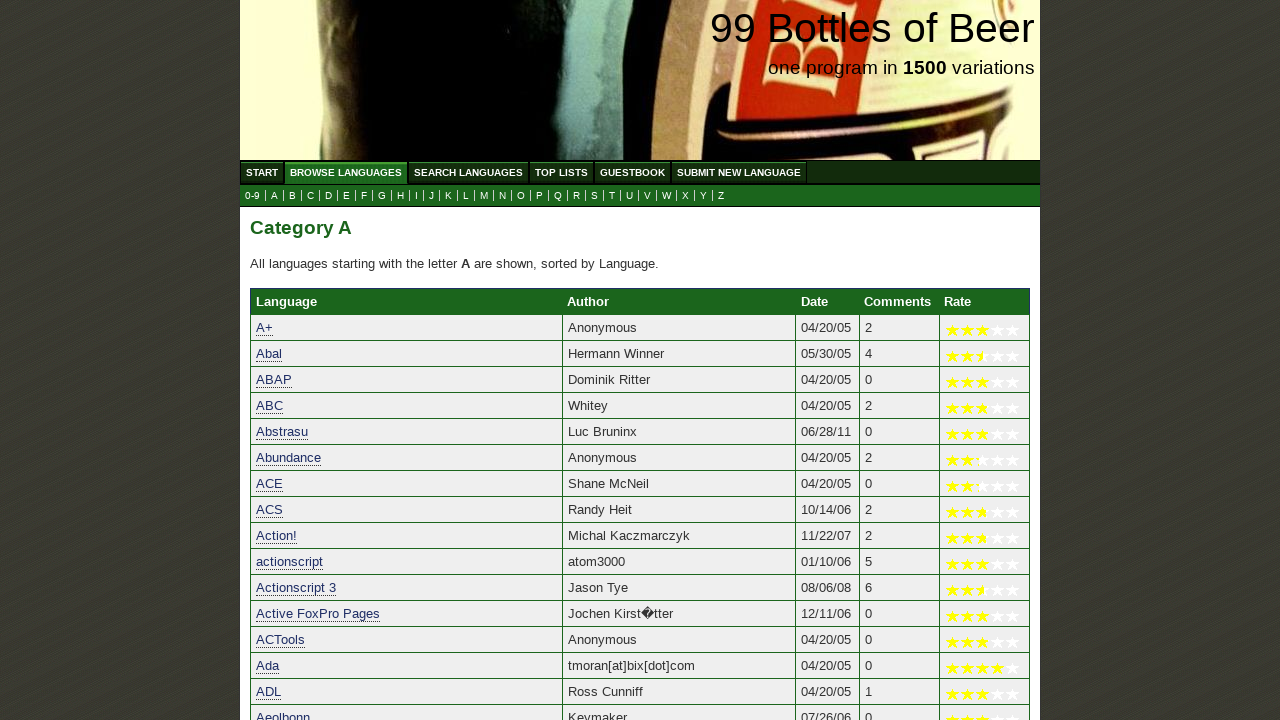